Navigates to Forte Labs blog page and waits for blog post titles to load.

Starting URL: https://fortelabs.com/blog/?page=1

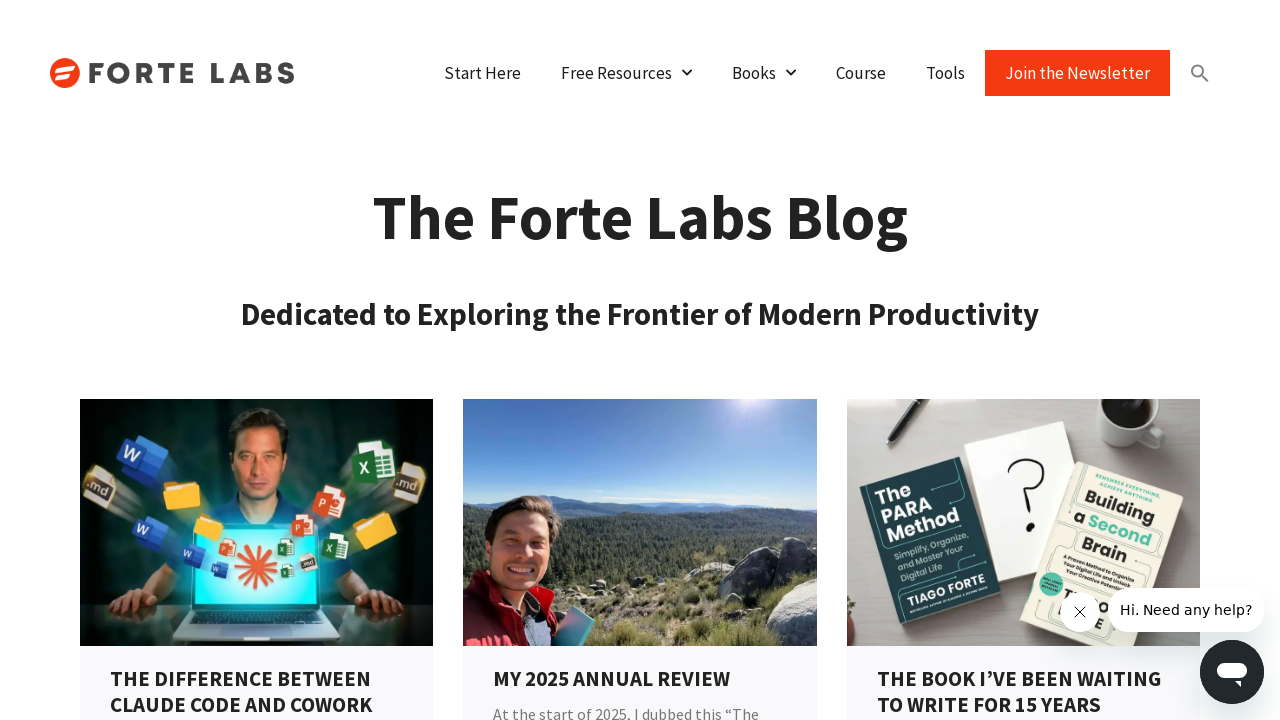

Navigated to Forte Labs blog page 1
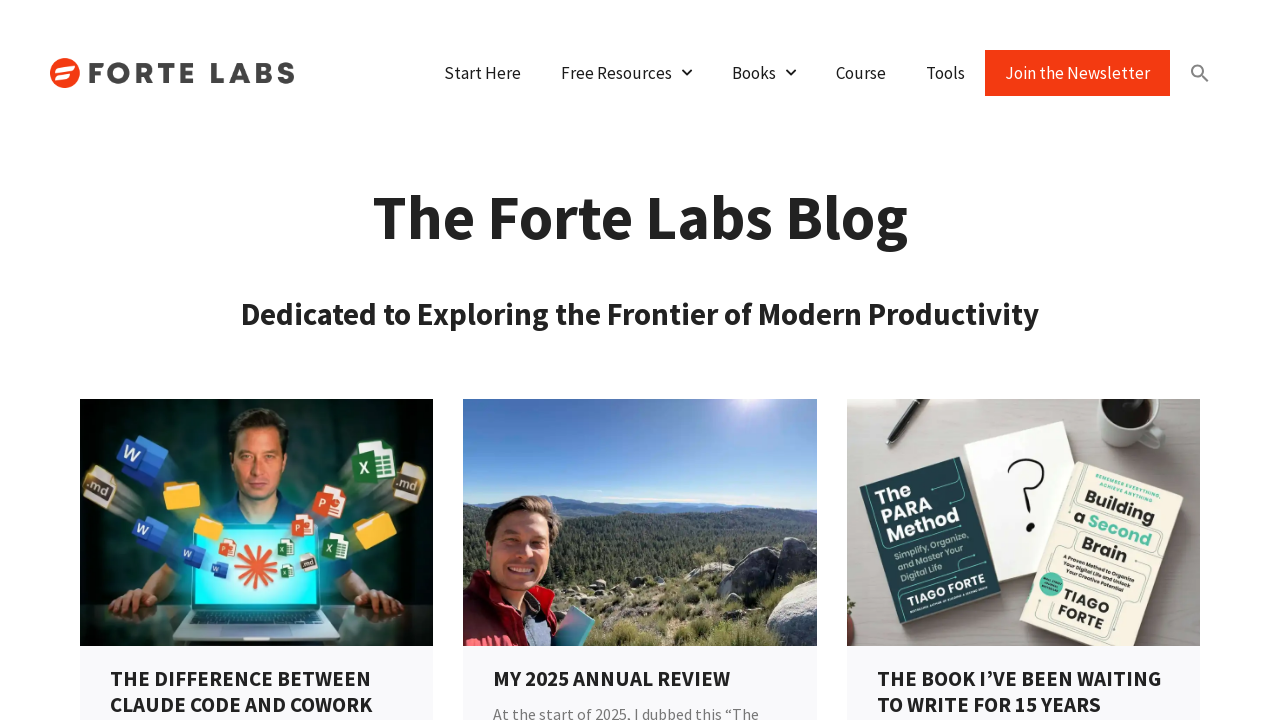

Blog post titles loaded successfully
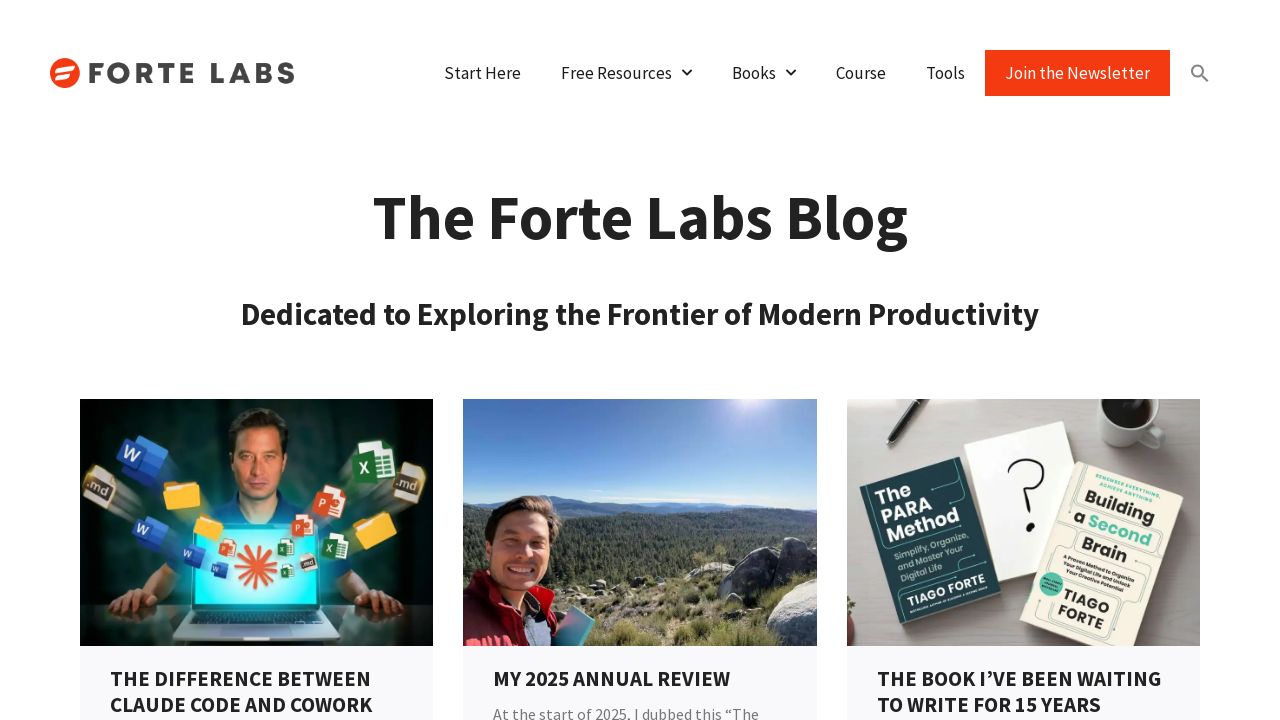

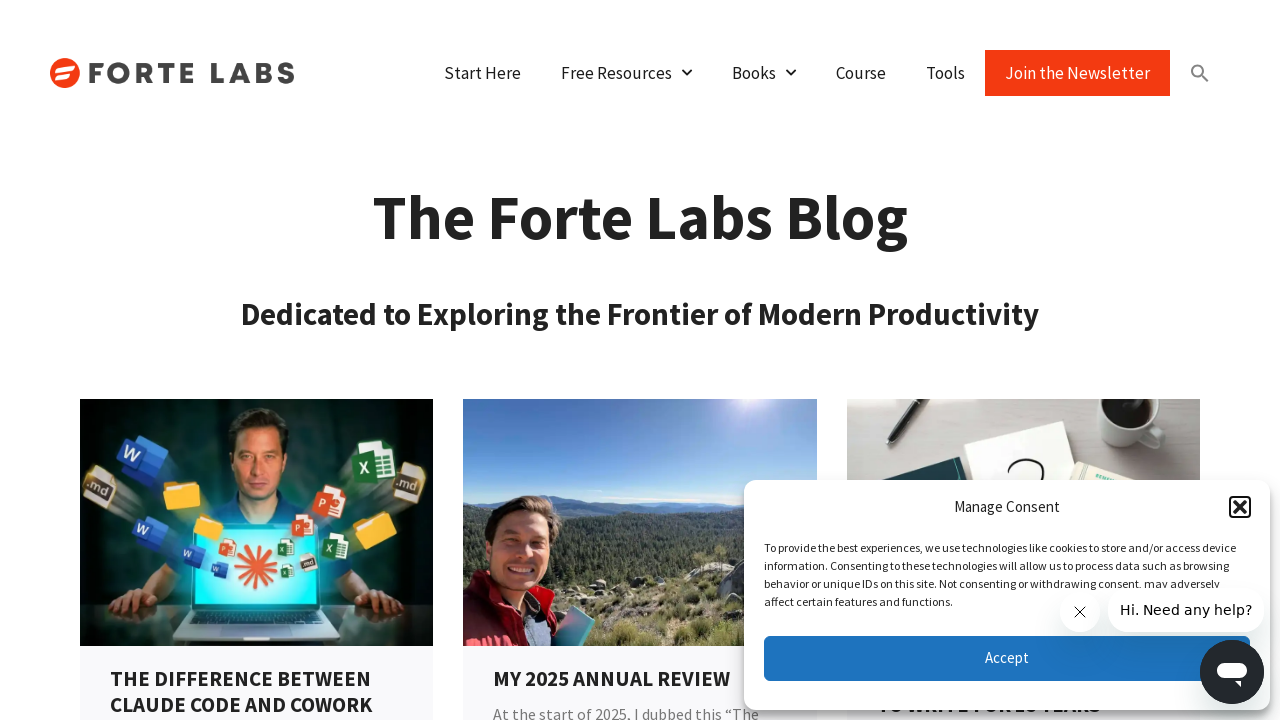